Navigates to a toy store homepage and waits for product items to load

Starting URL: https://ghtoys.ru/

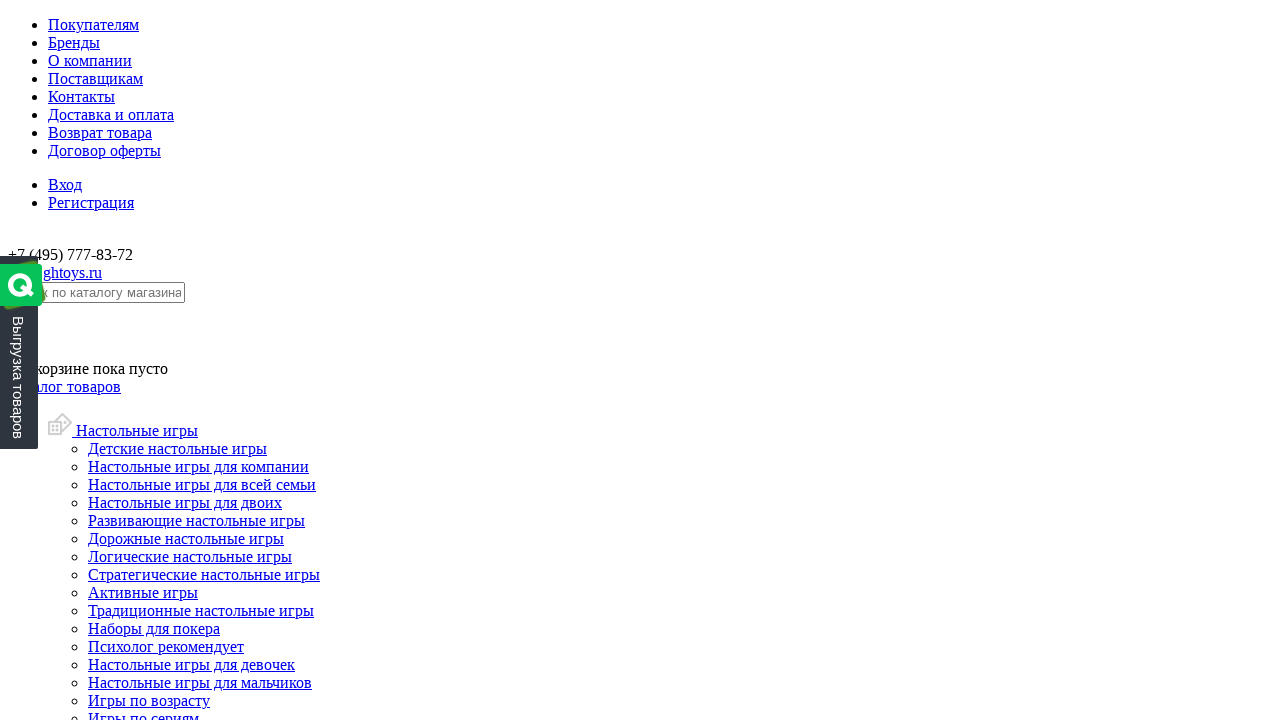

Navigated to toy store homepage
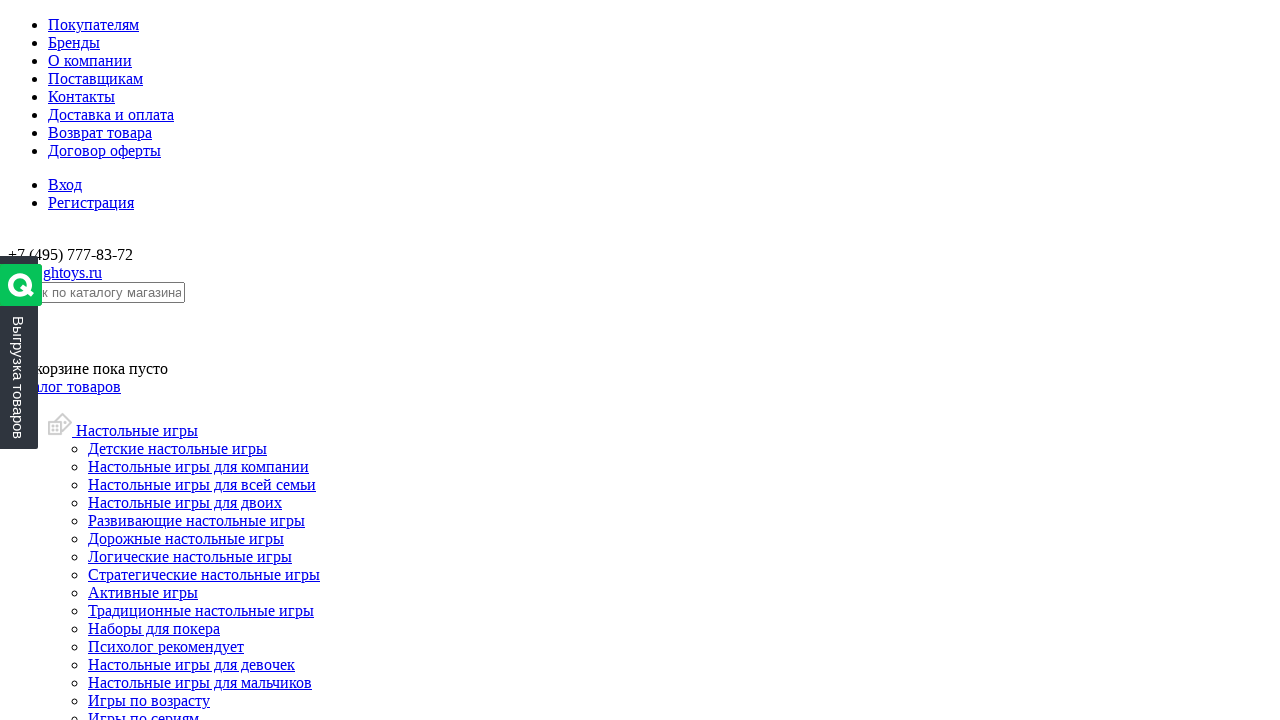

Product items loaded on the page
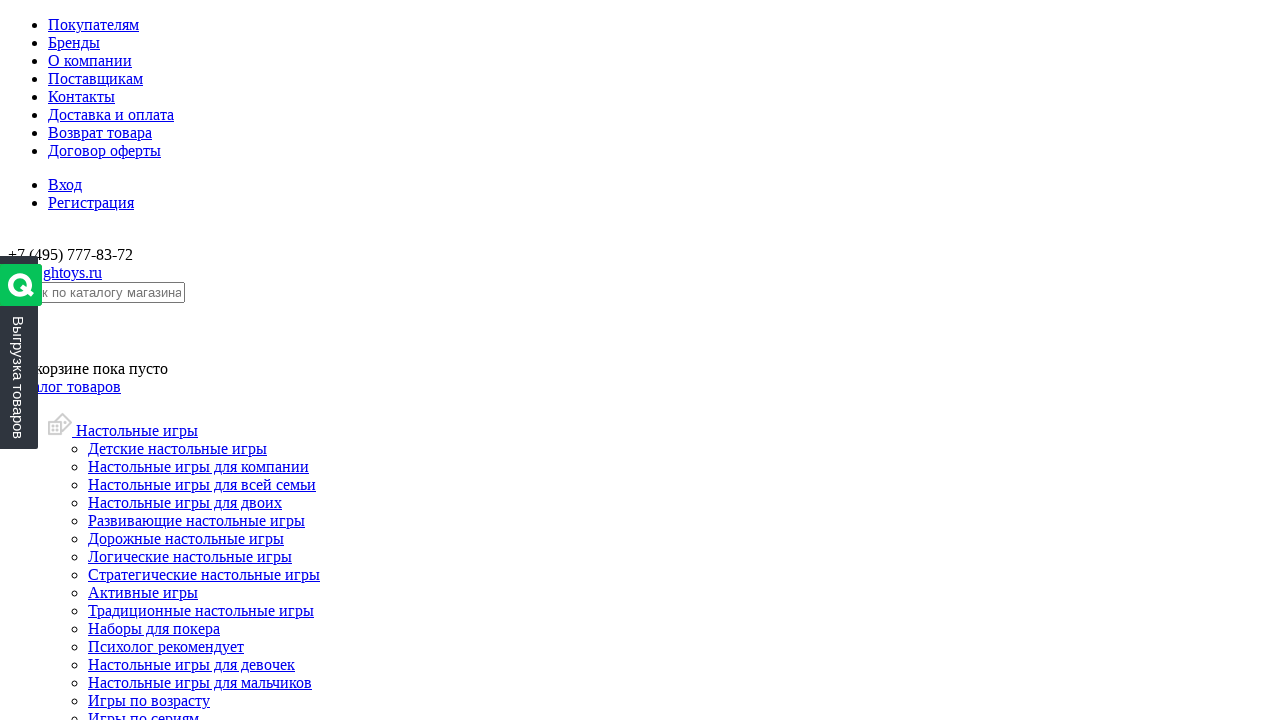

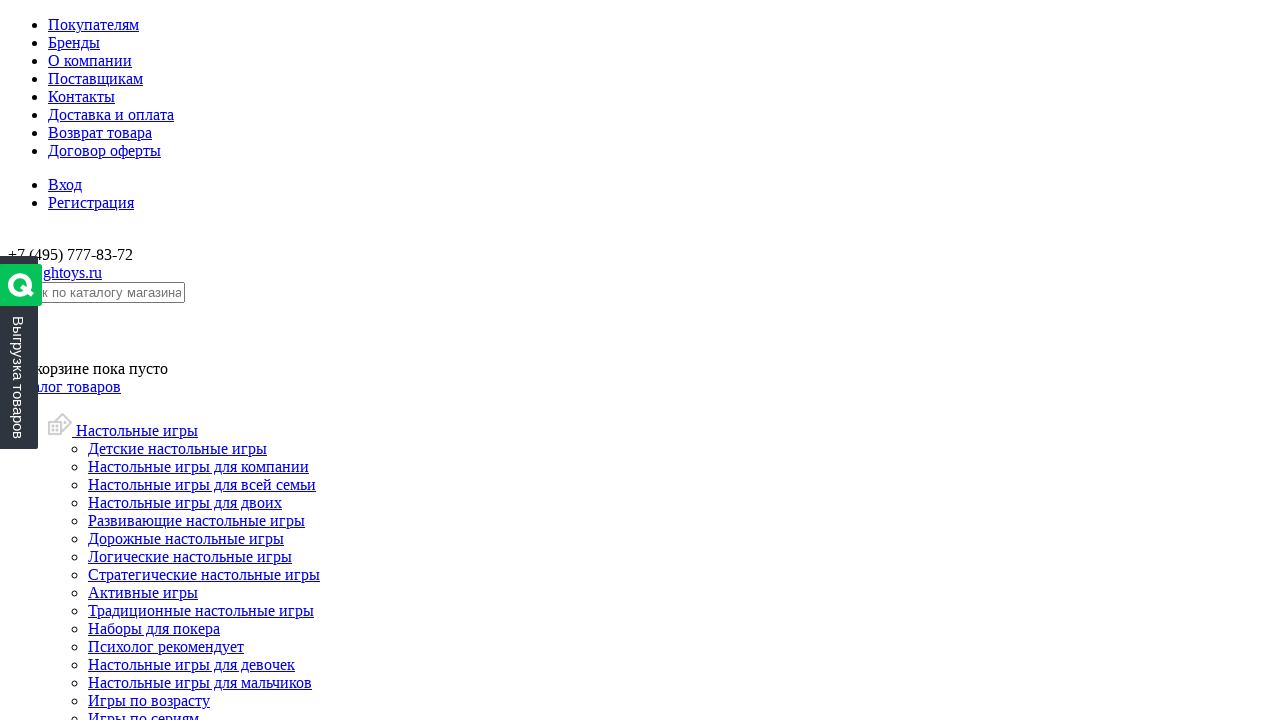